Tests checkbox interaction on a practice form by attempting to click a hobby checkbox and verifying its selection state

Starting URL: https://demoqa.com/automation-practice-form

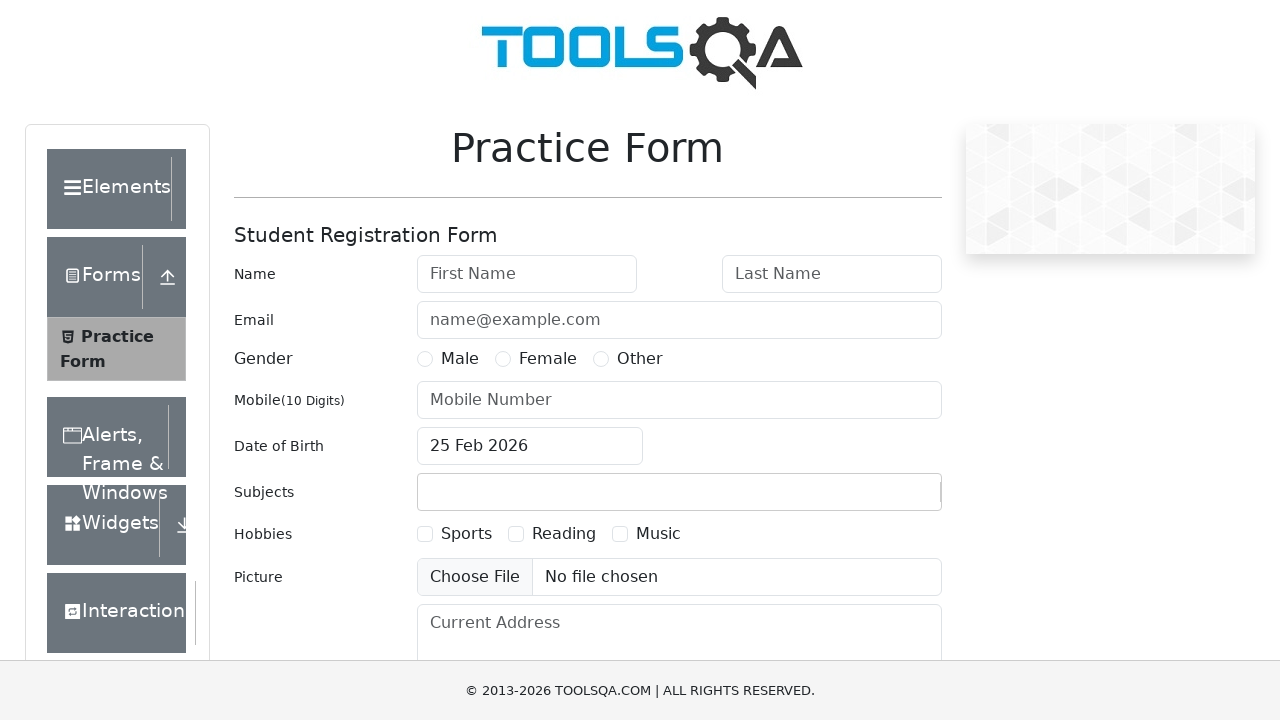

Clicked Sports hobby checkbox directly at (425, 534) on #hobbies-checkbox-1
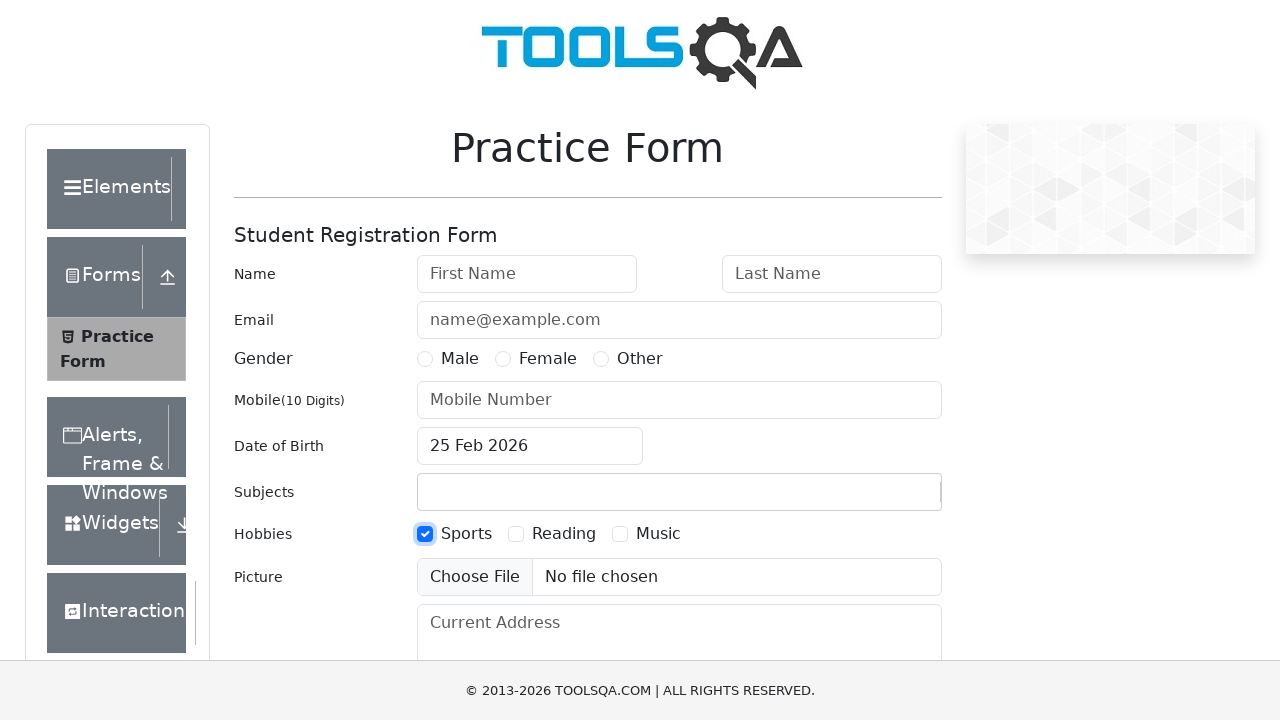

Verified Sports hobby checkbox is selected
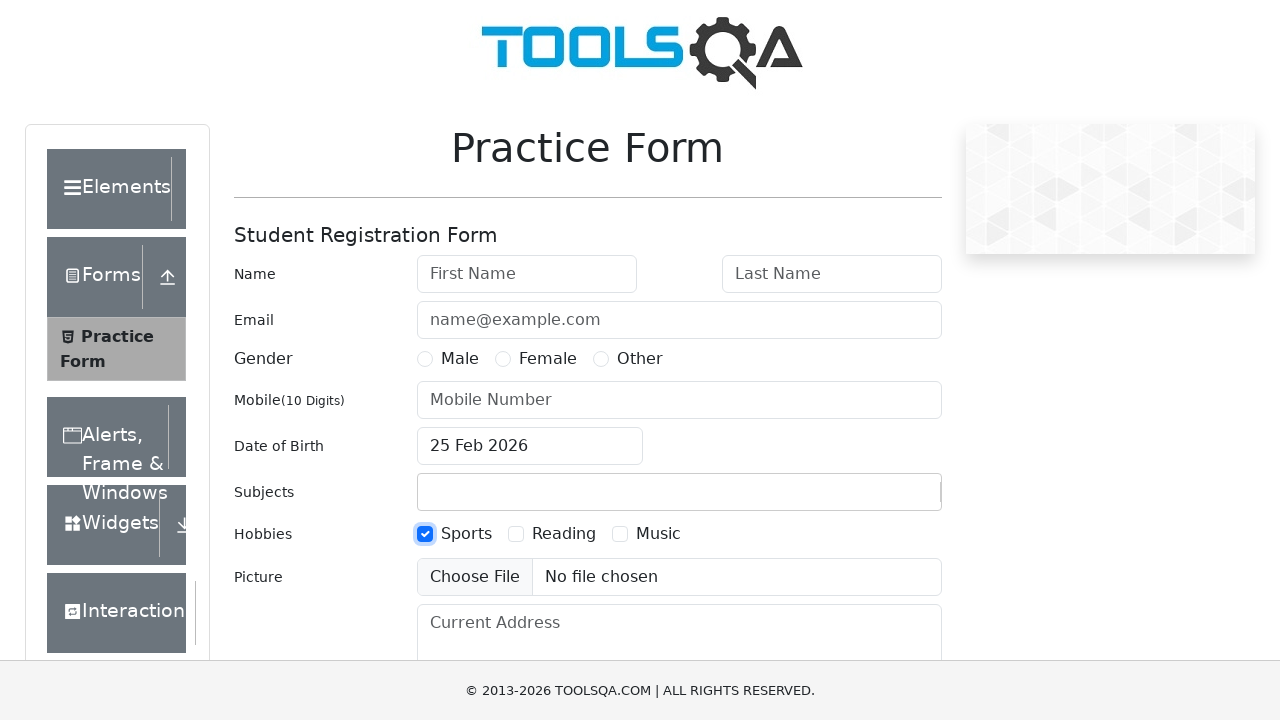

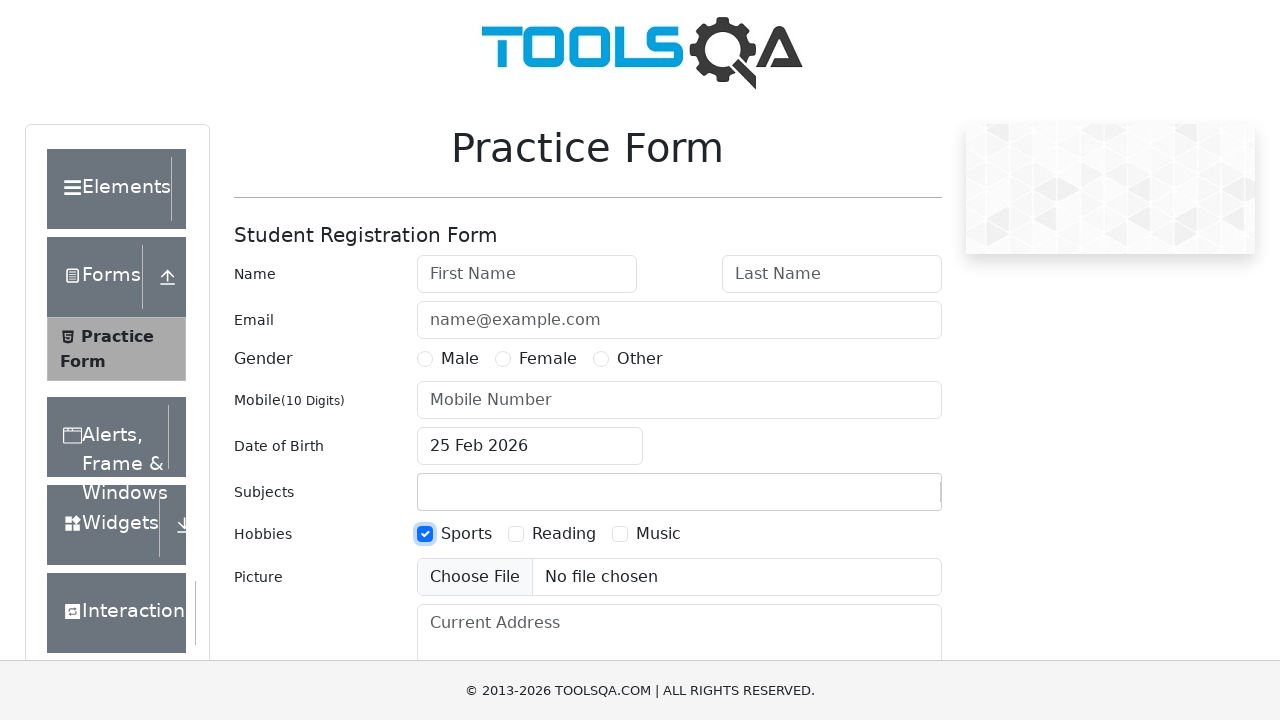